Tests various mouse interaction actions including drag-and-drop, right-click, and double-click on a sortable list interface

Starting URL: https://selenium08.blogspot.com/2020/01/click-and-hold.html

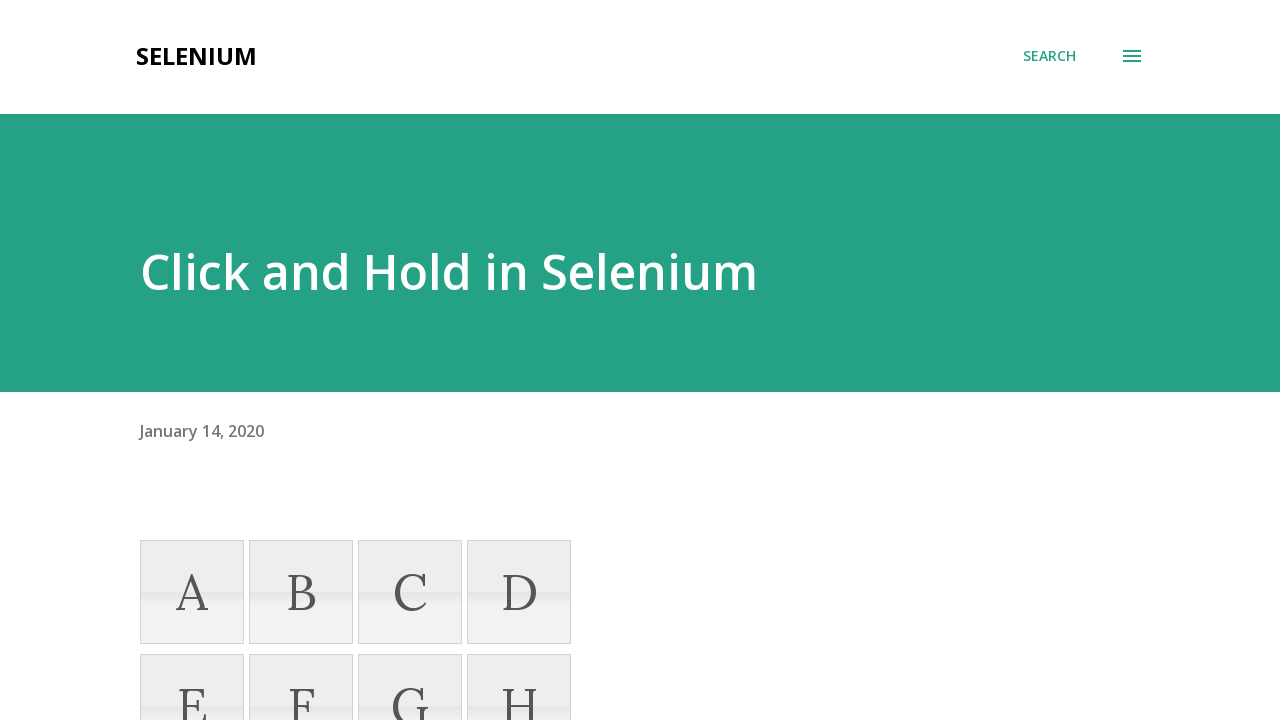

Located source element (li with name='K') for drag and drop
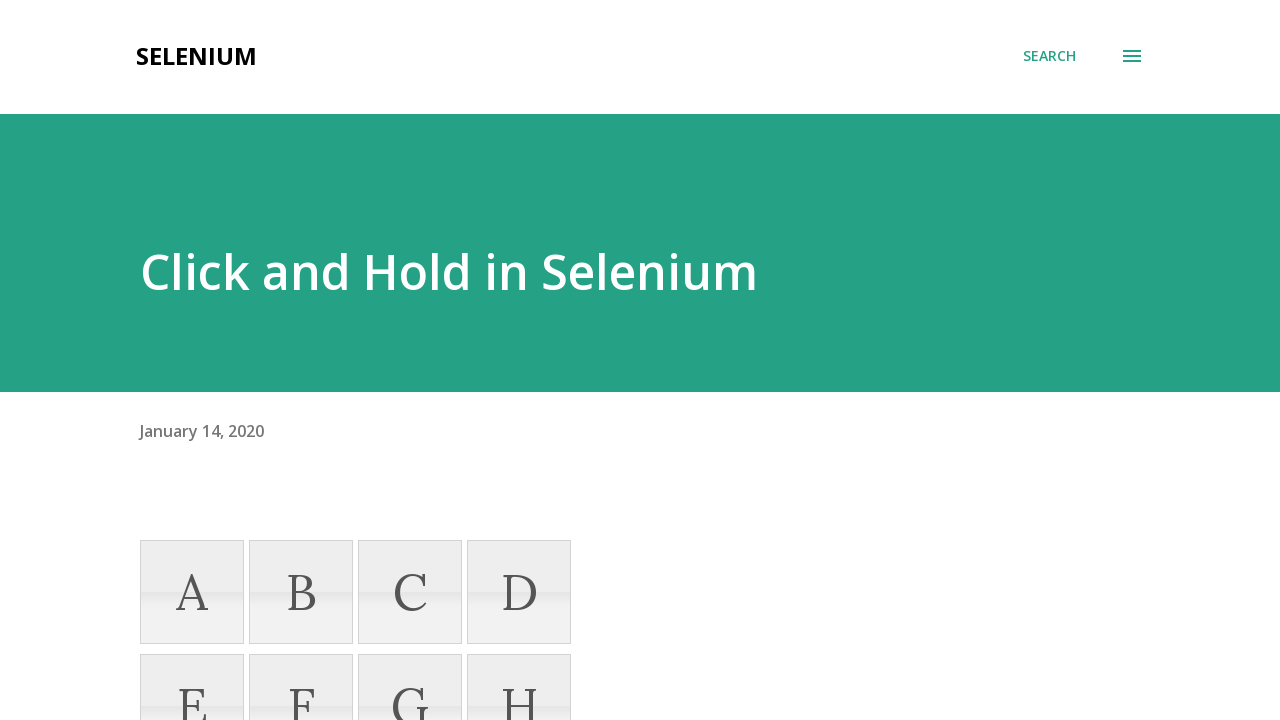

Located destination element (8th list item in sortable list)
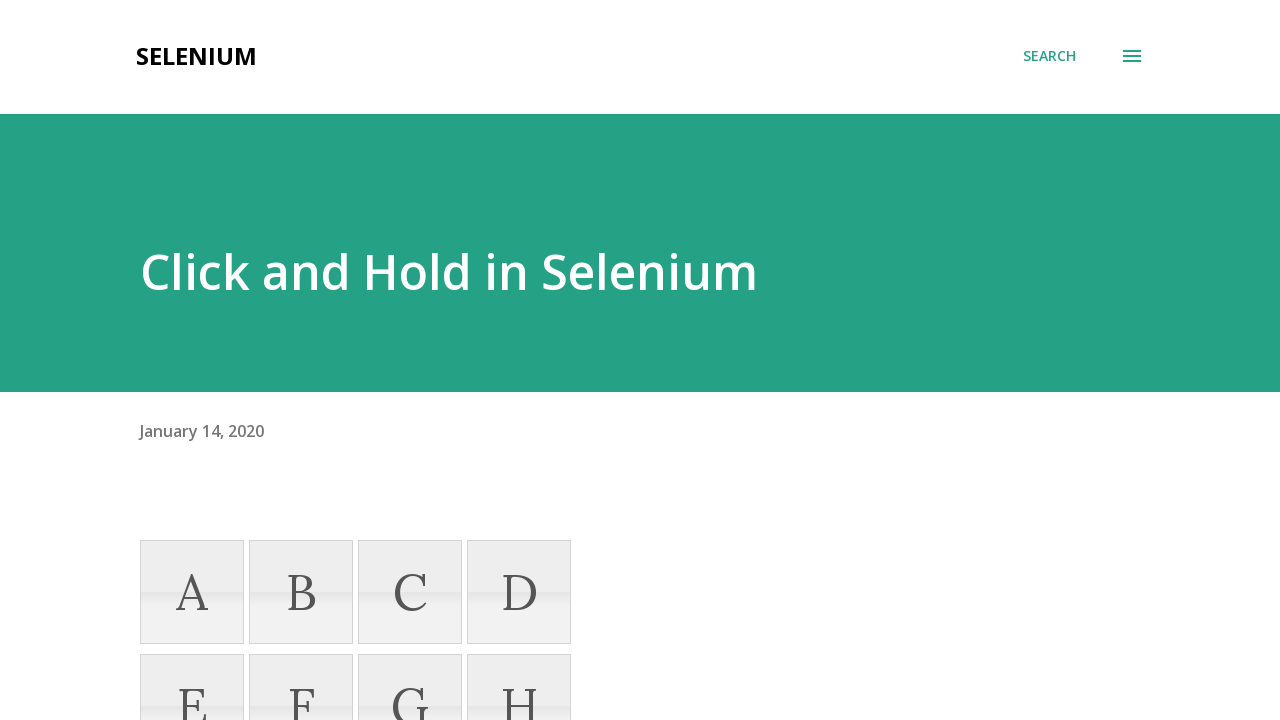

Dragged source element to destination element at (519, 246)
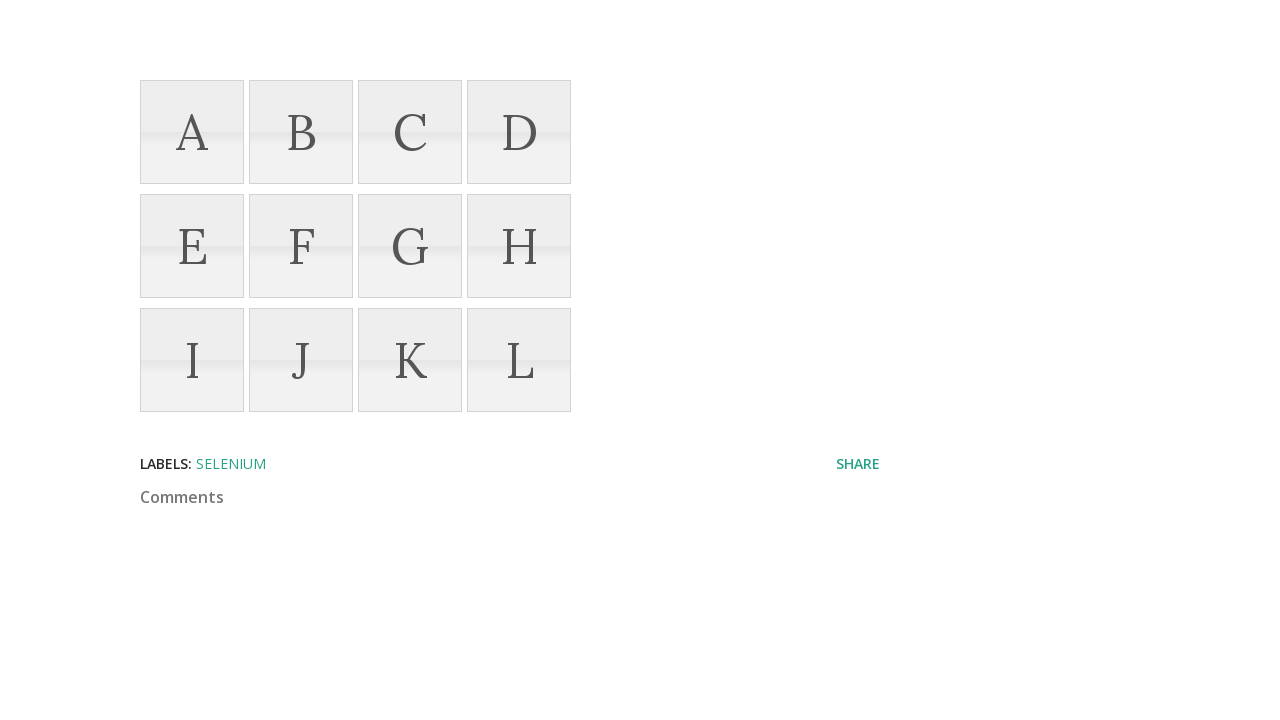

Right-clicked on Selenium heading at (558, 56) on xpath=//a[contains(text(),'Selenium')]/parent::h1
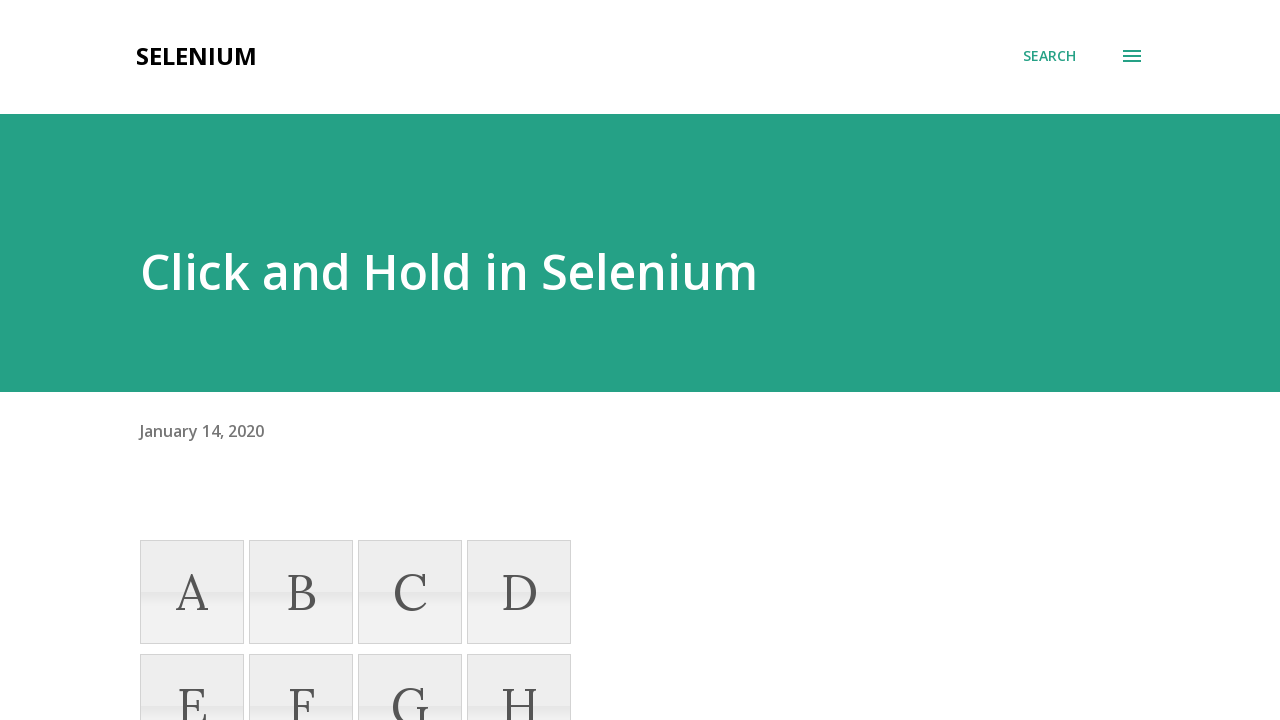

Clicked on 'Click and Hold in Selenium' heading at (565, 272) on xpath=//h3[contains(text(),'Click and Hold in Selenium')]
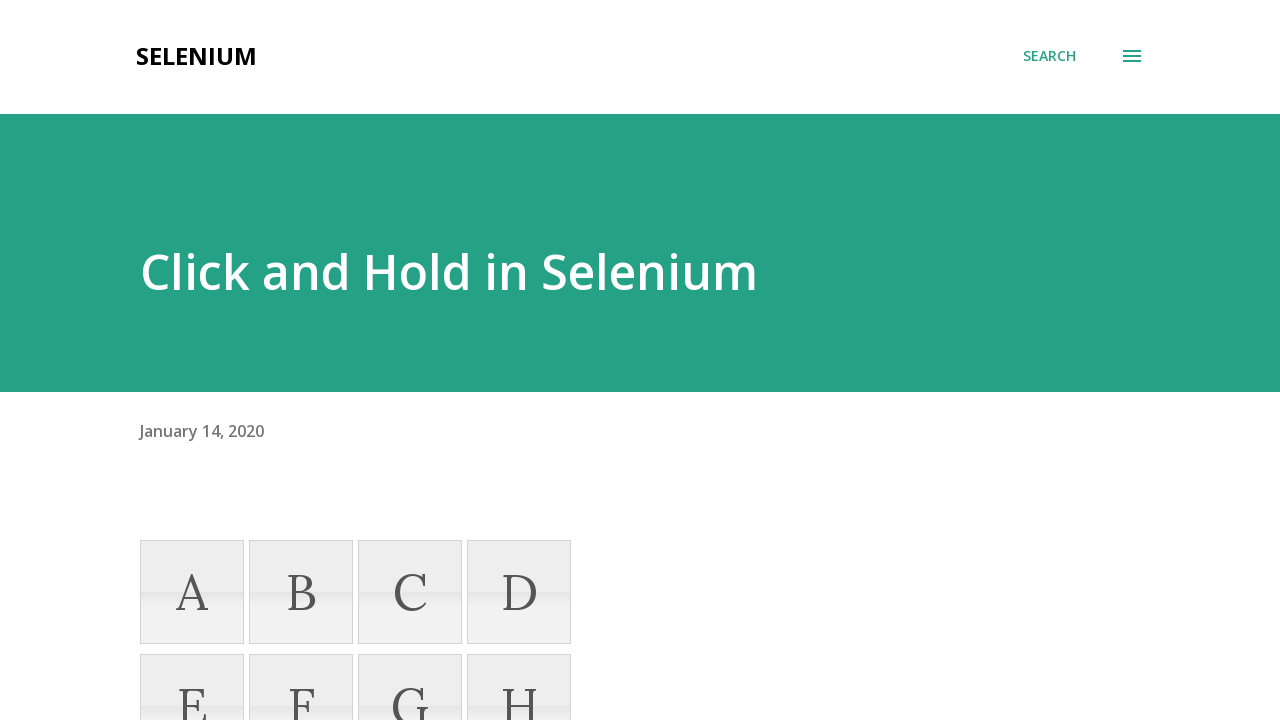

Double-clicked on 'Click and Hold in Selenium' heading at (565, 272) on xpath=//h3[contains(text(),'Click and Hold in Selenium')]
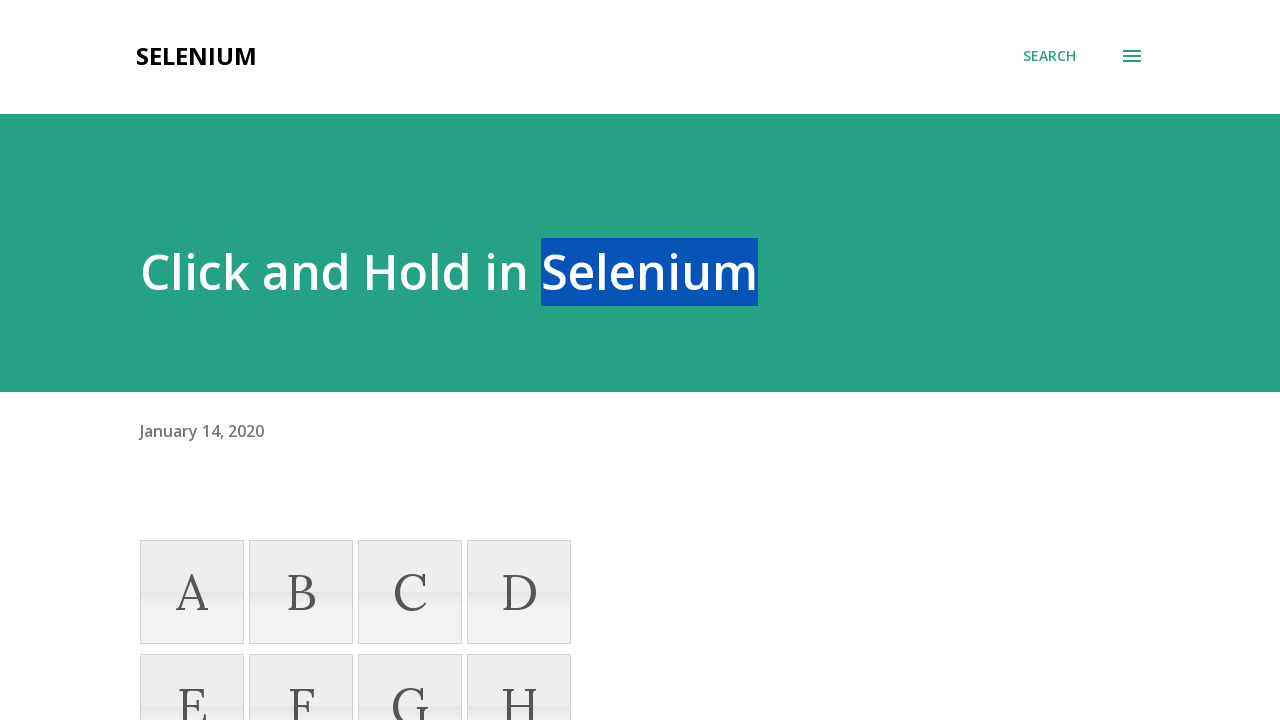

Dragged source element by offset (70px right, 50px down) at (429, 411)
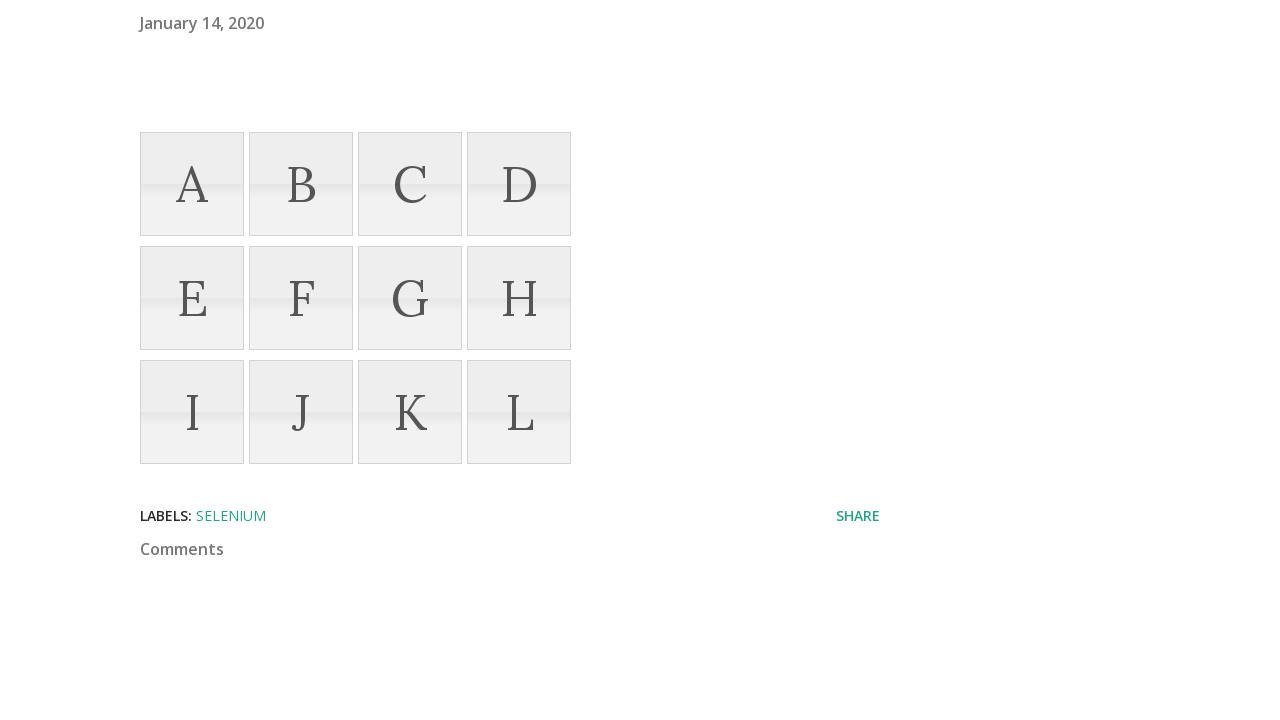

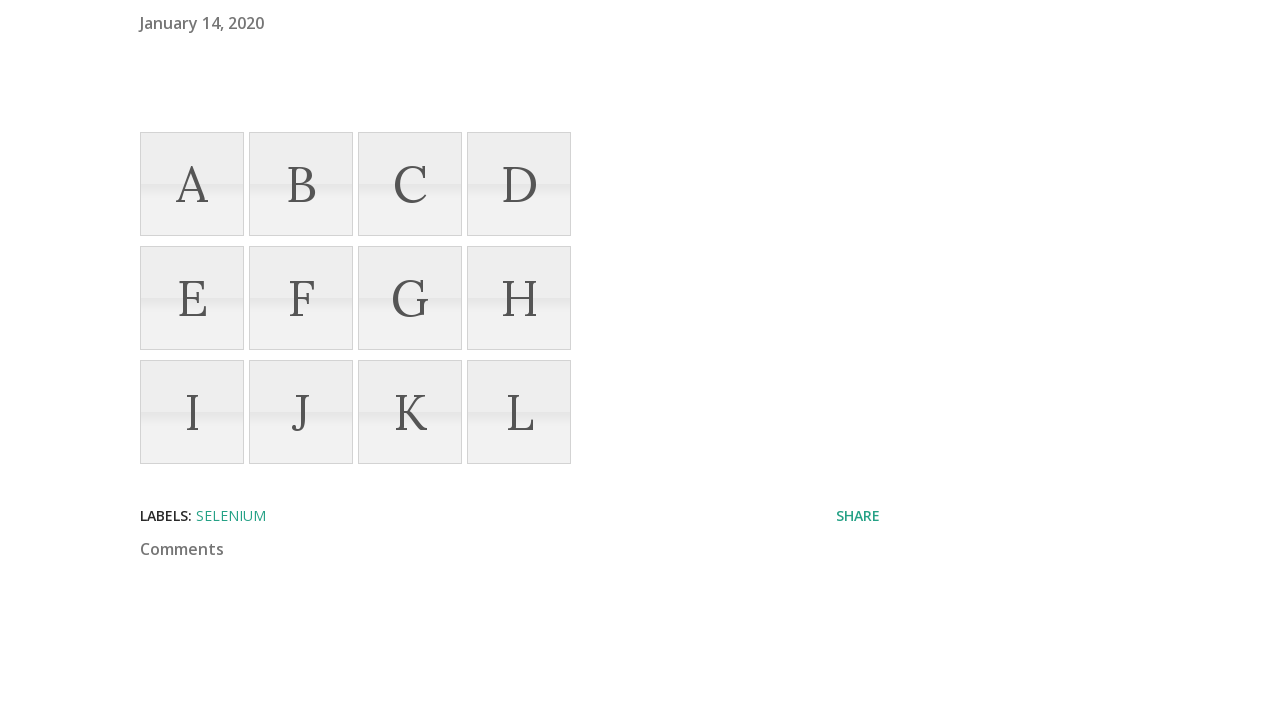